Navigates to a portfolio website and waits for the page content to load, verifying the page is accessible.

Starting URL: https://portfolio.mohamed-khaled.com/

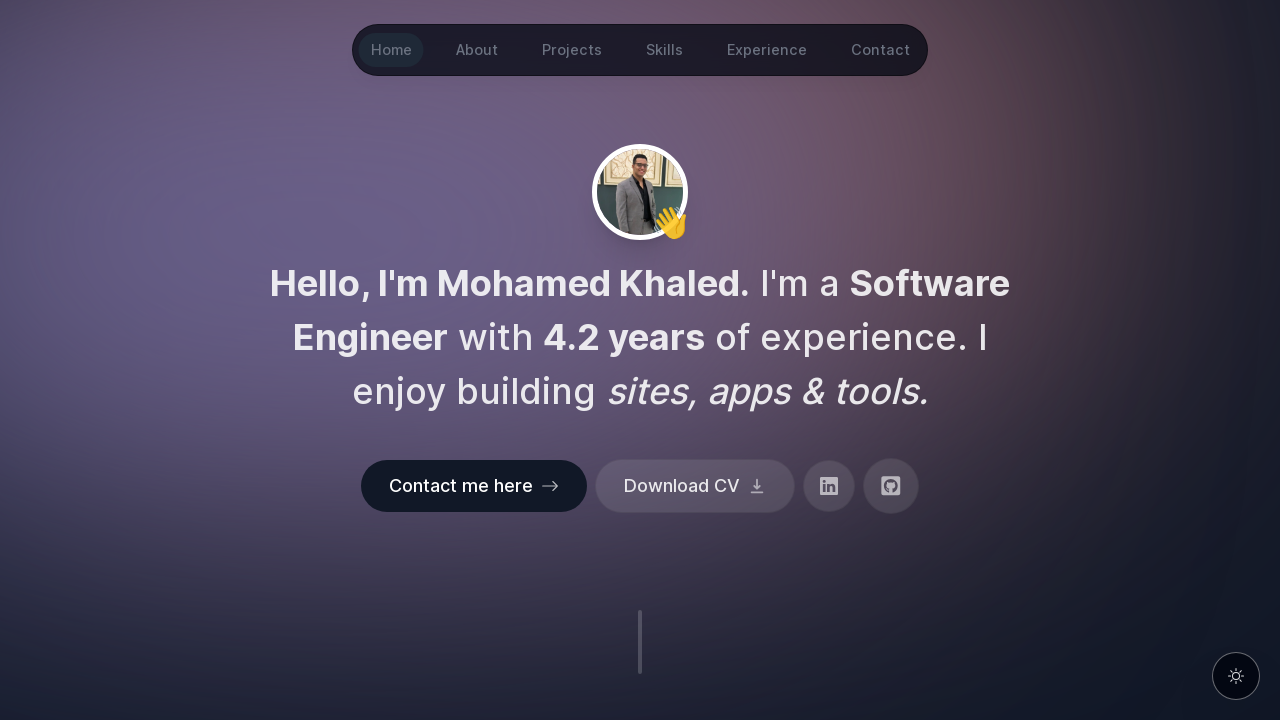

Set viewport size to 1100x800
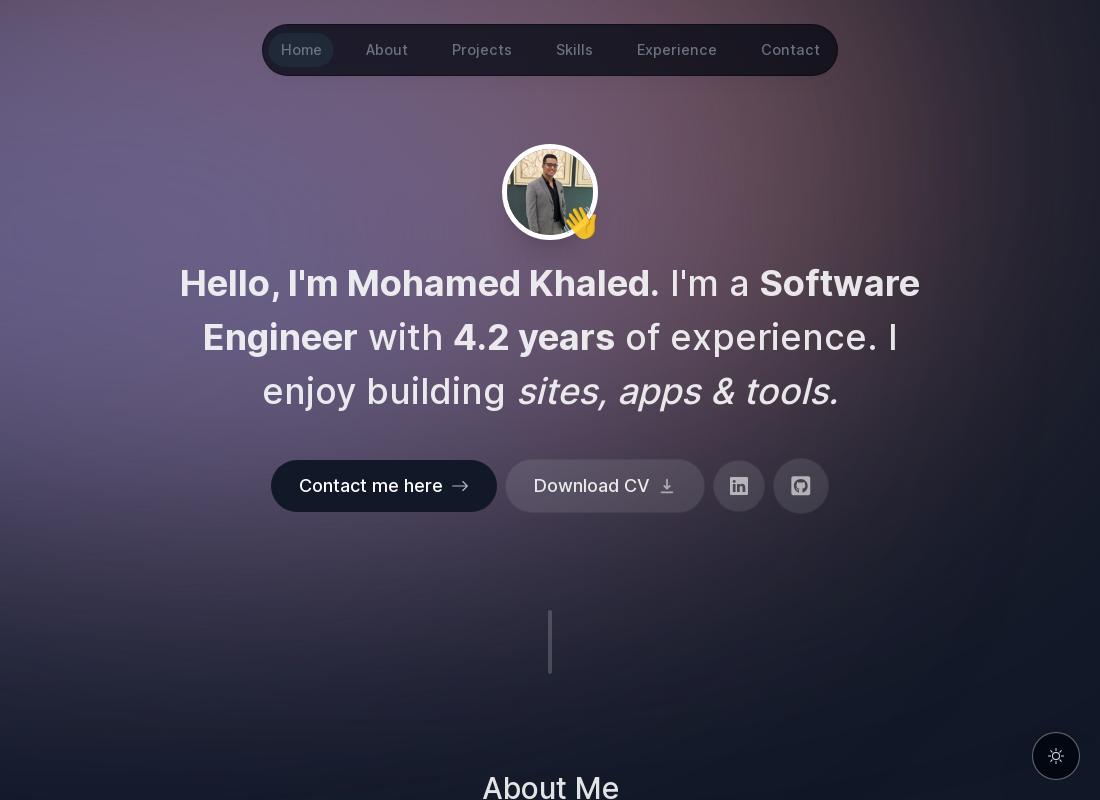

Page content fully loaded (domcontentloaded)
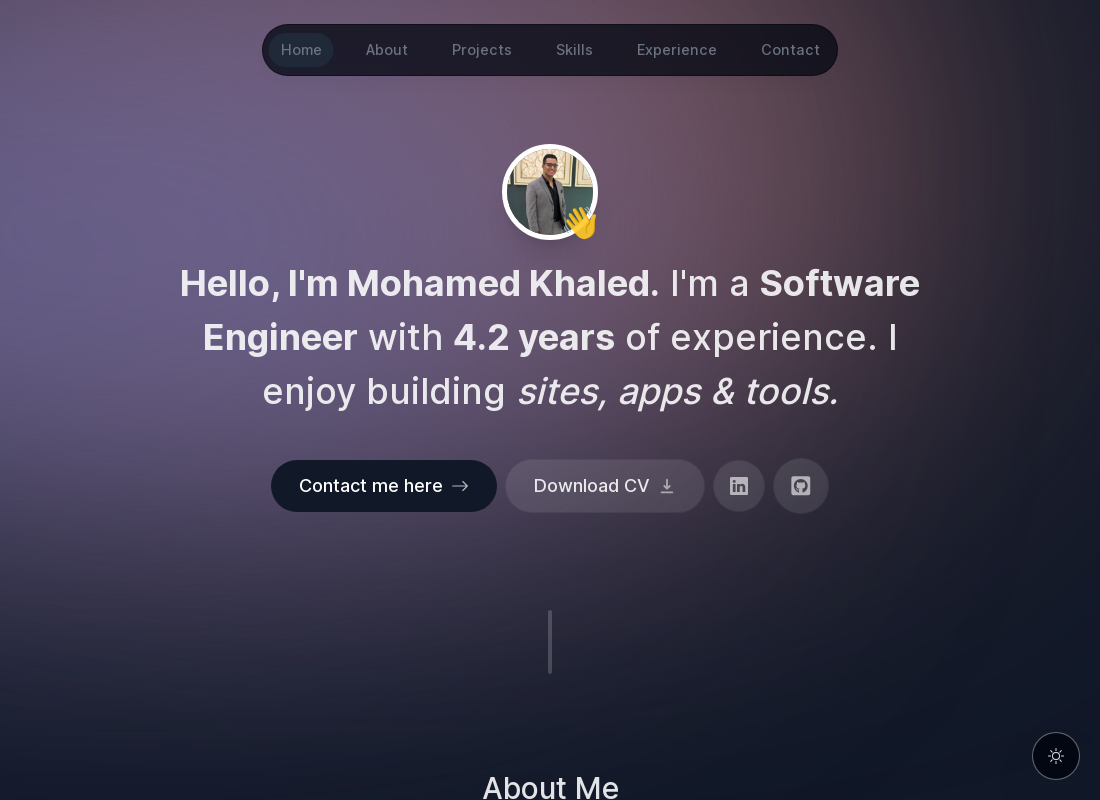

Waited 500ms for dynamic content to render
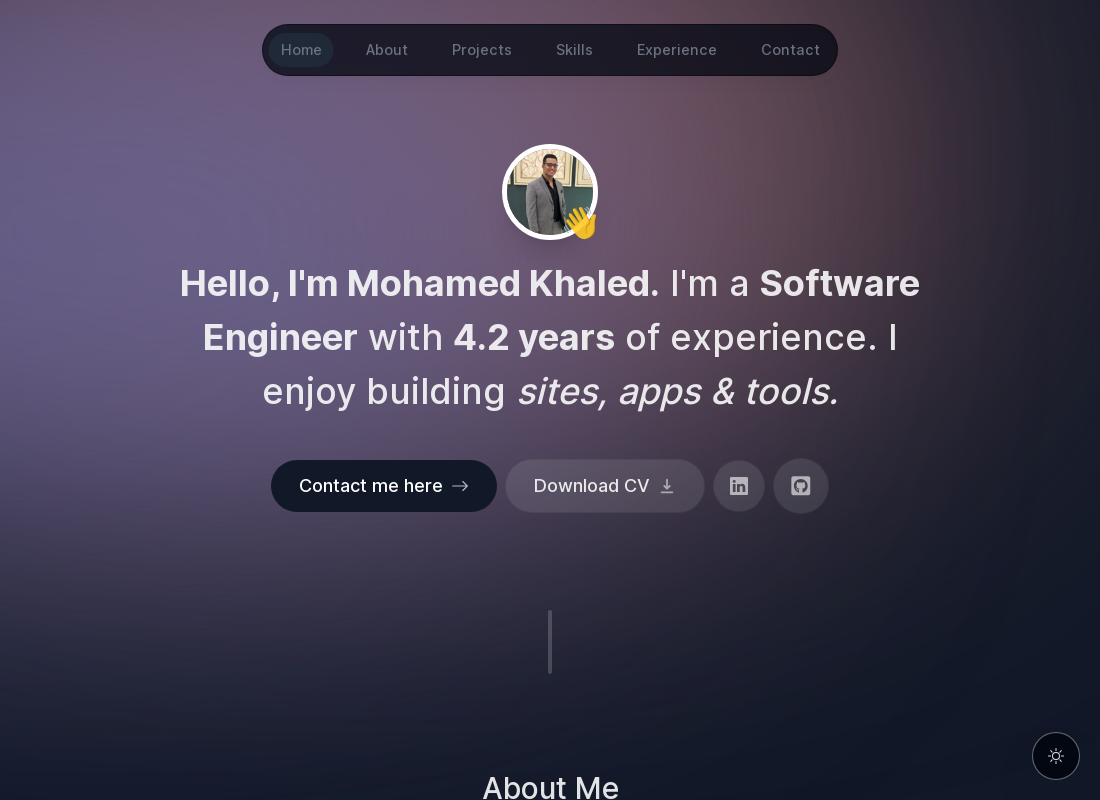

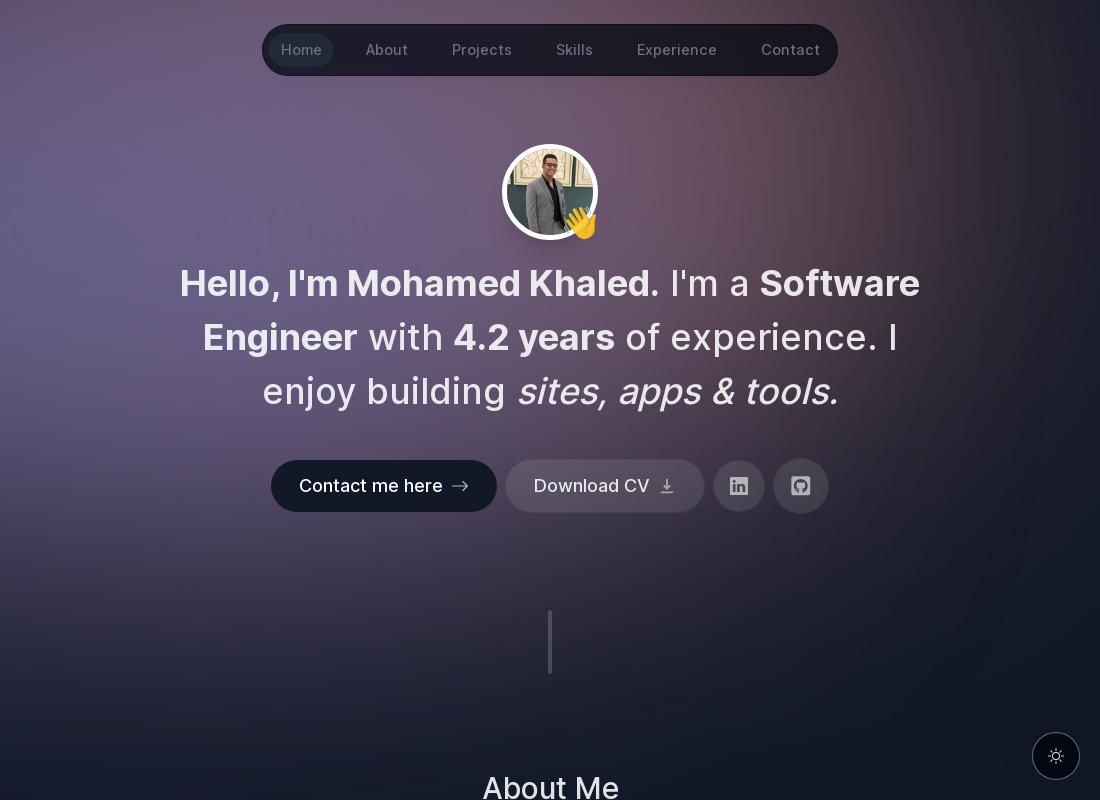